Tests finding a link by calculated text (using mathematical formula), clicking it, then filling out a form with first name, last name, city, and country fields before submitting.

Starting URL: http://suninjuly.github.io/find_link_text

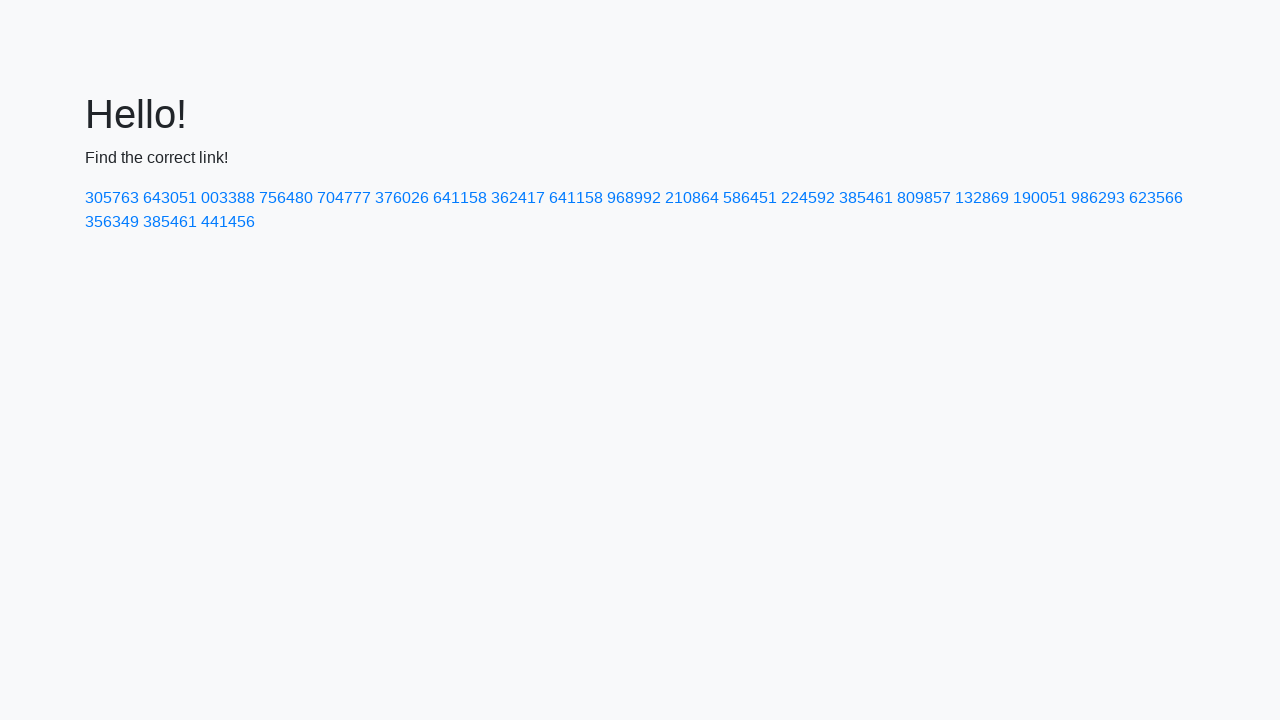

Clicked link with calculated text '224592' at (808, 198) on text=224592
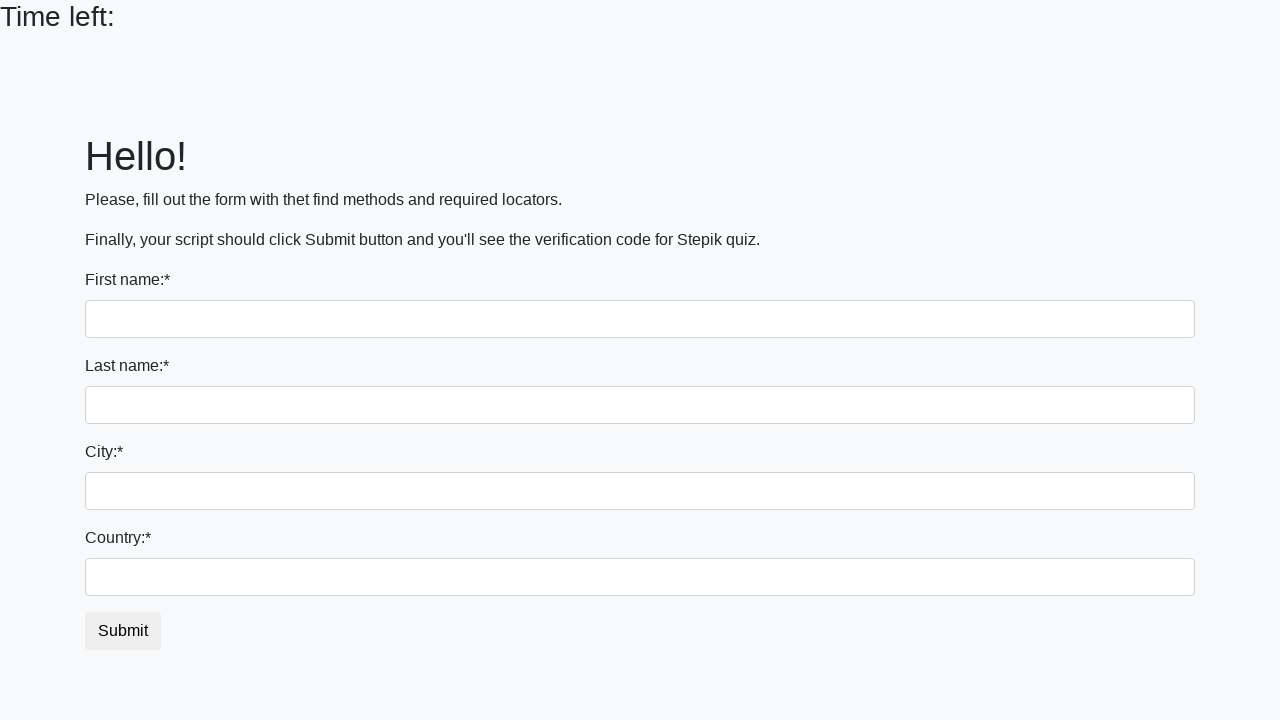

Filled first name field with 'Ivan' on input
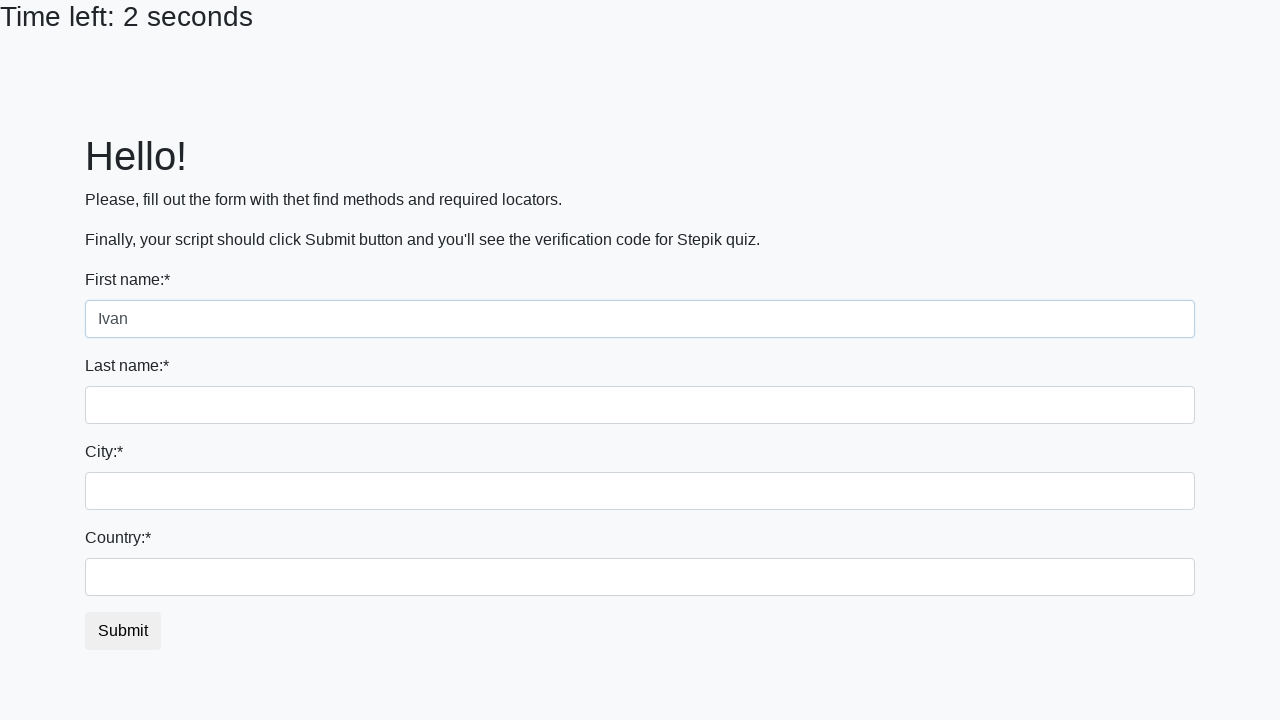

Filled last name field with 'Petrov' on input[name='last_name']
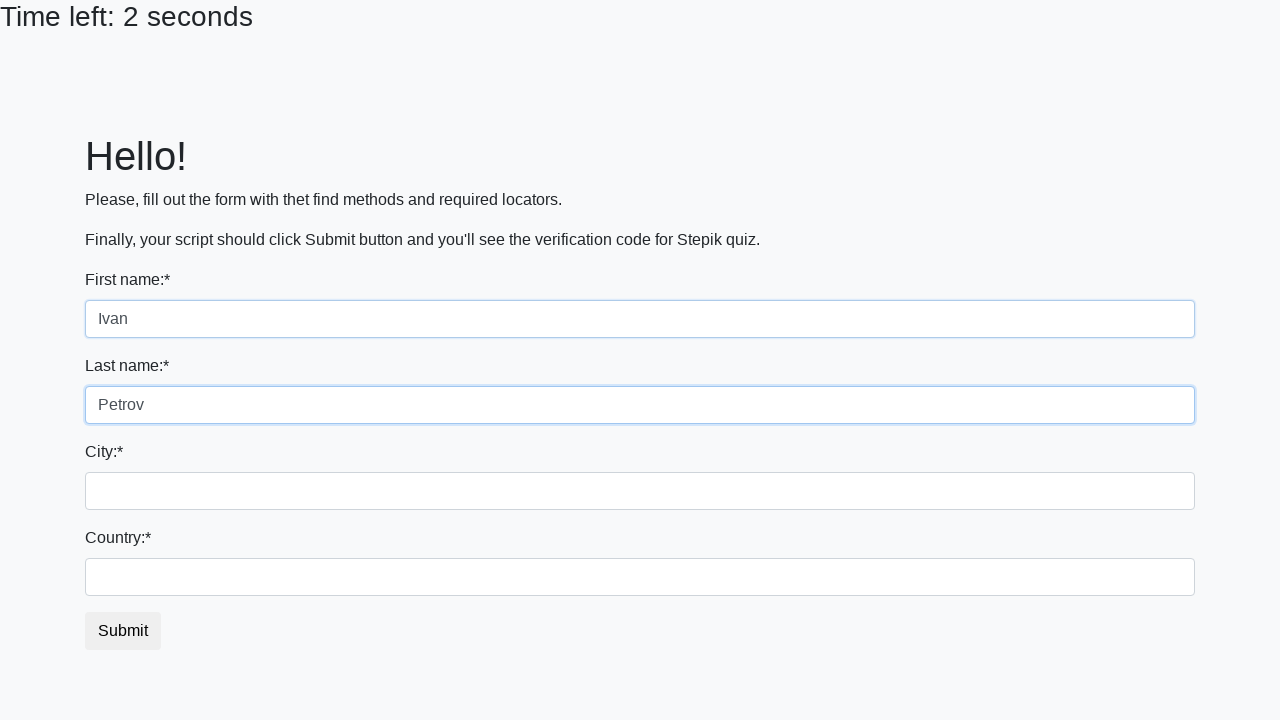

Filled city field with 'Smolensk' on .form-control.city
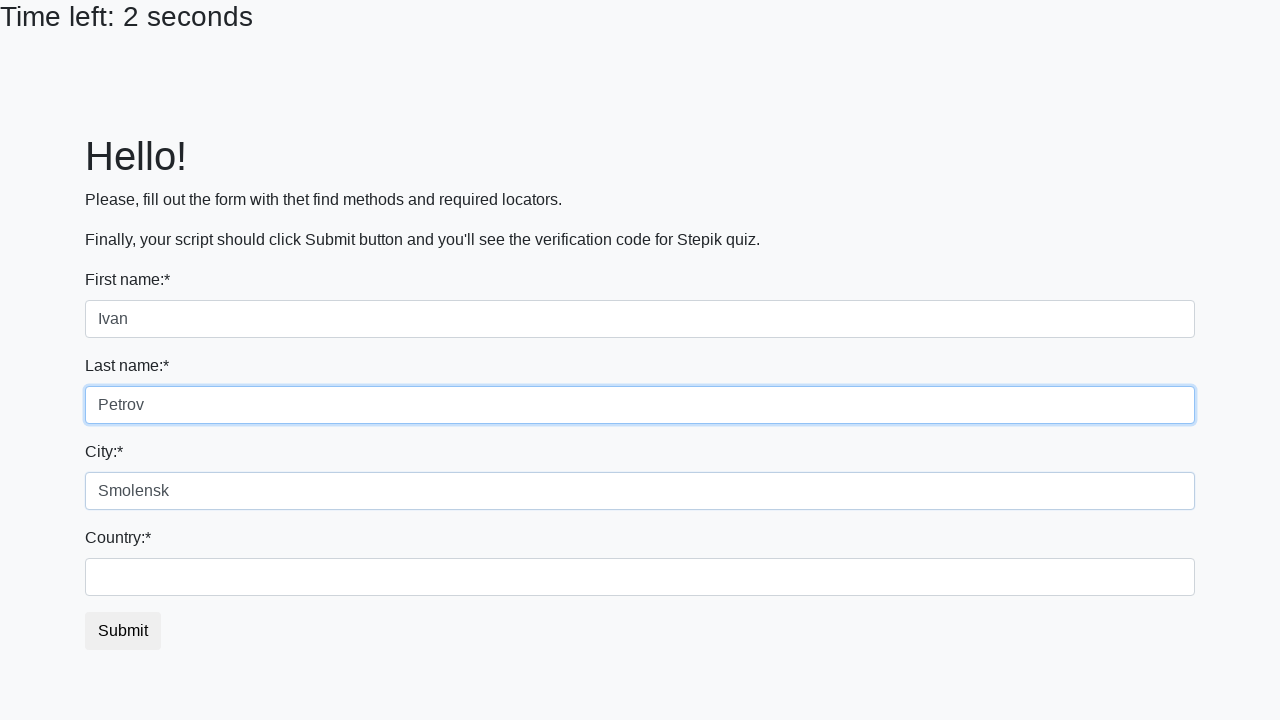

Filled country field with 'Russia' on #country
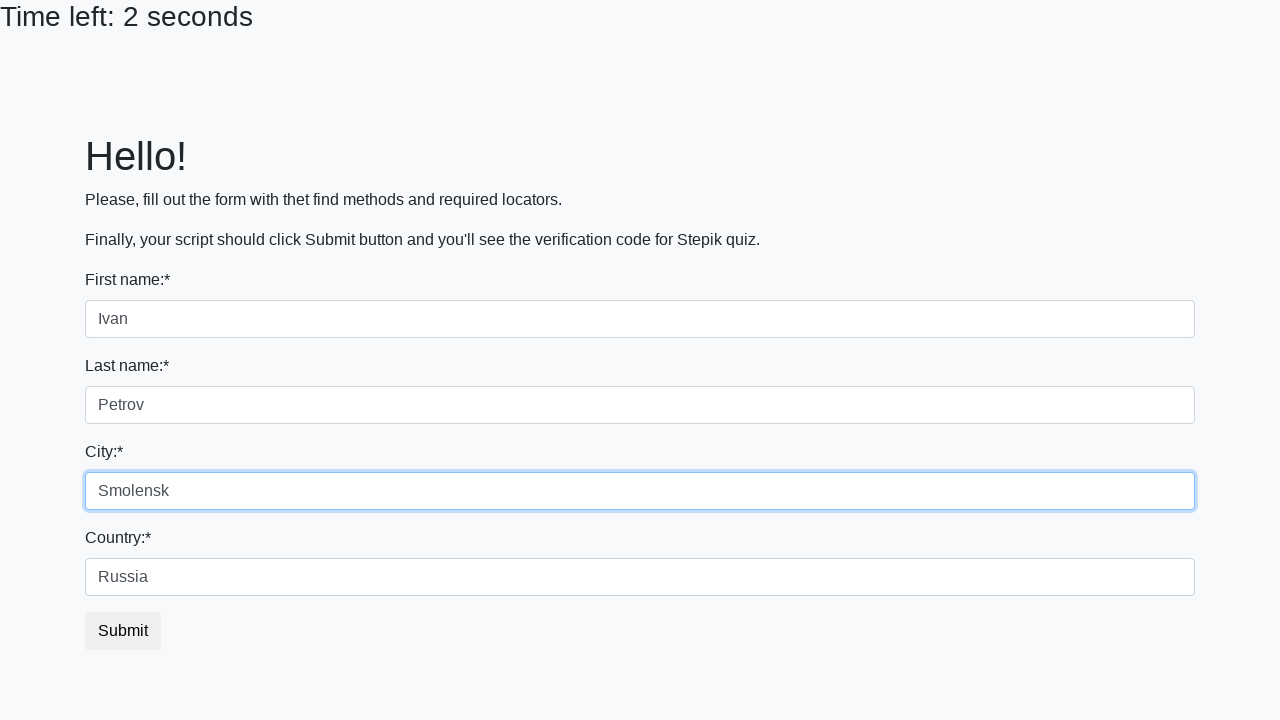

Clicked submit button to complete form at (123, 631) on button.btn
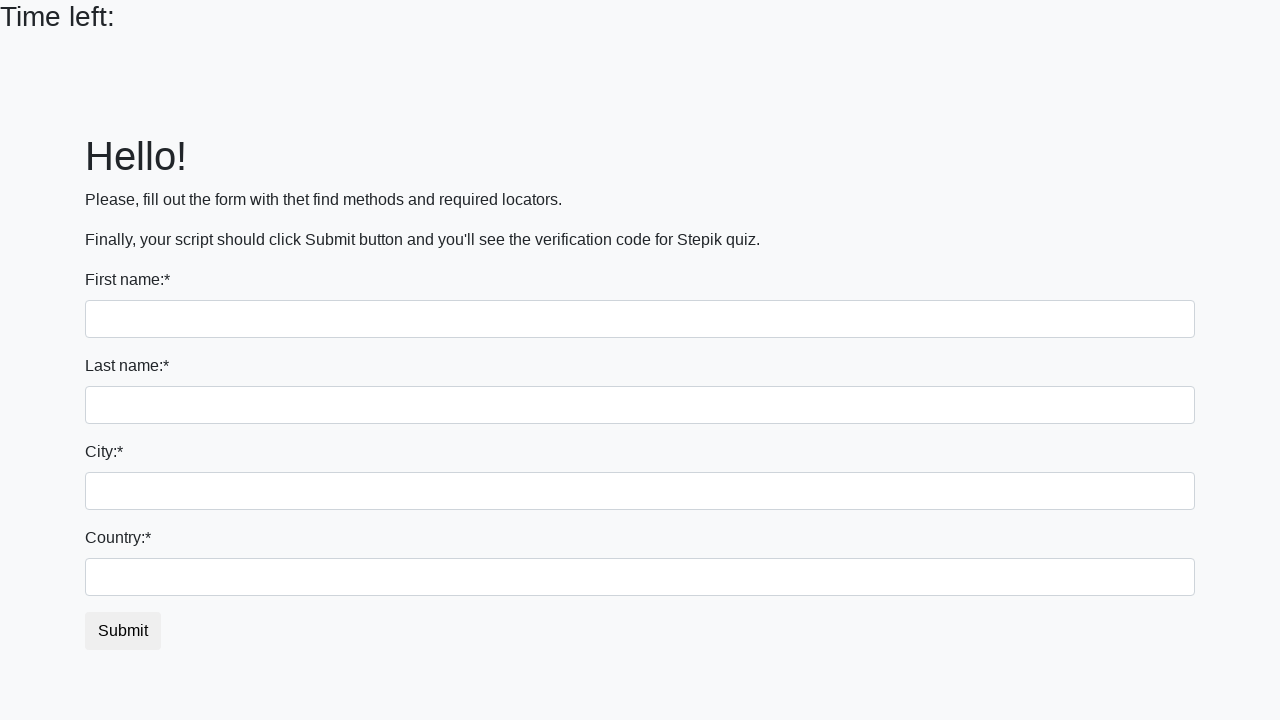

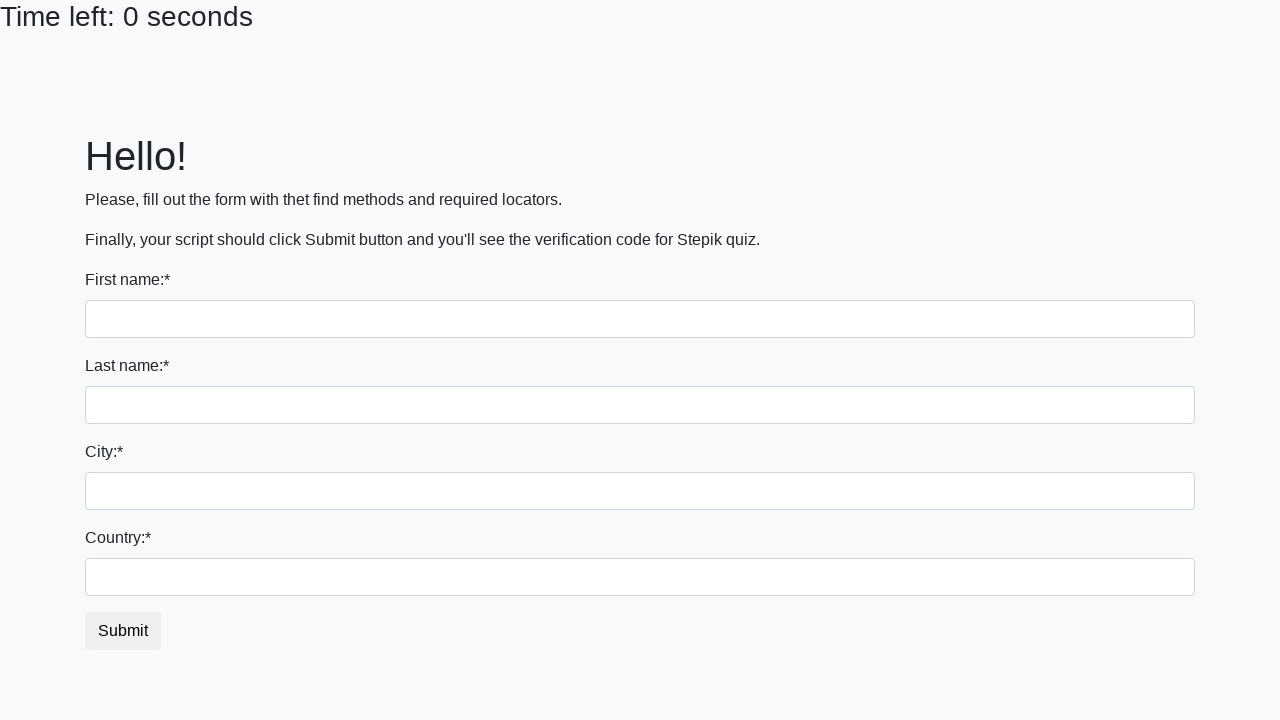